Tests clicking on Team submenu and verifying that the three site creators' names are displayed.

Starting URL: http://www.99-bottles-of-beer.net/

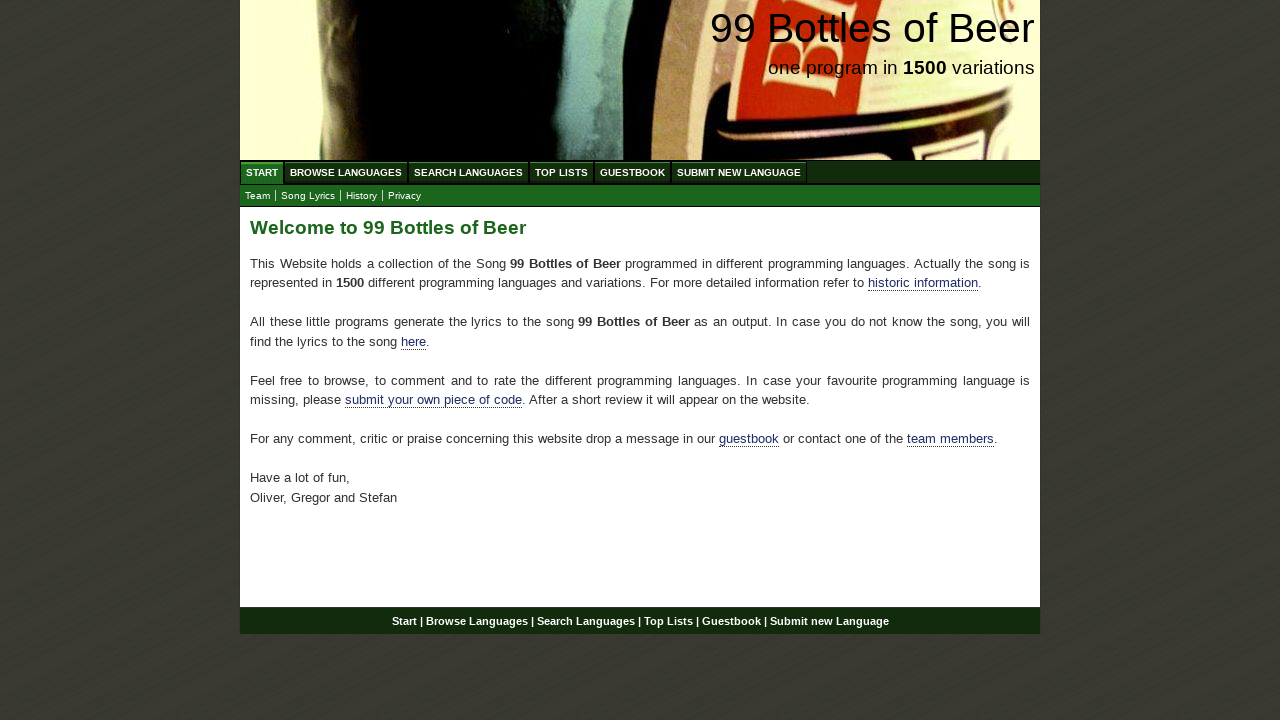

Clicked on Team submenu link at (258, 196) on #submenu a[href='team.html']
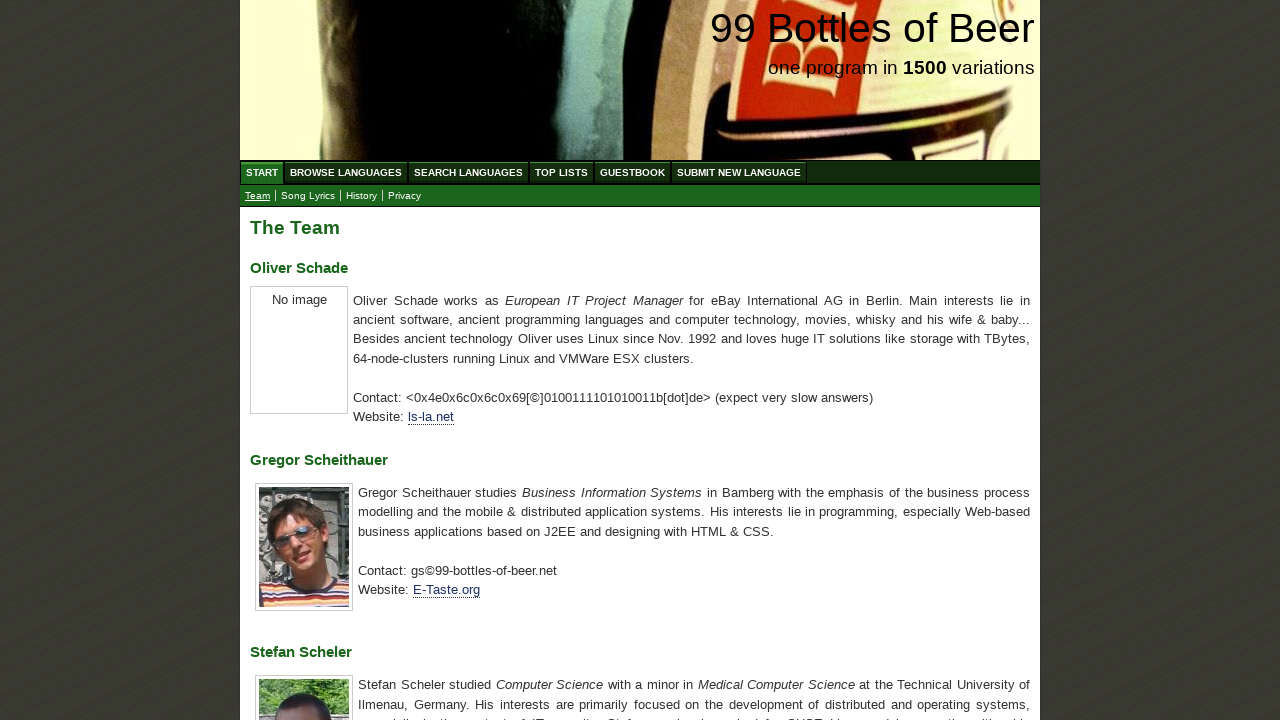

Verified Oliver Schade name is displayed
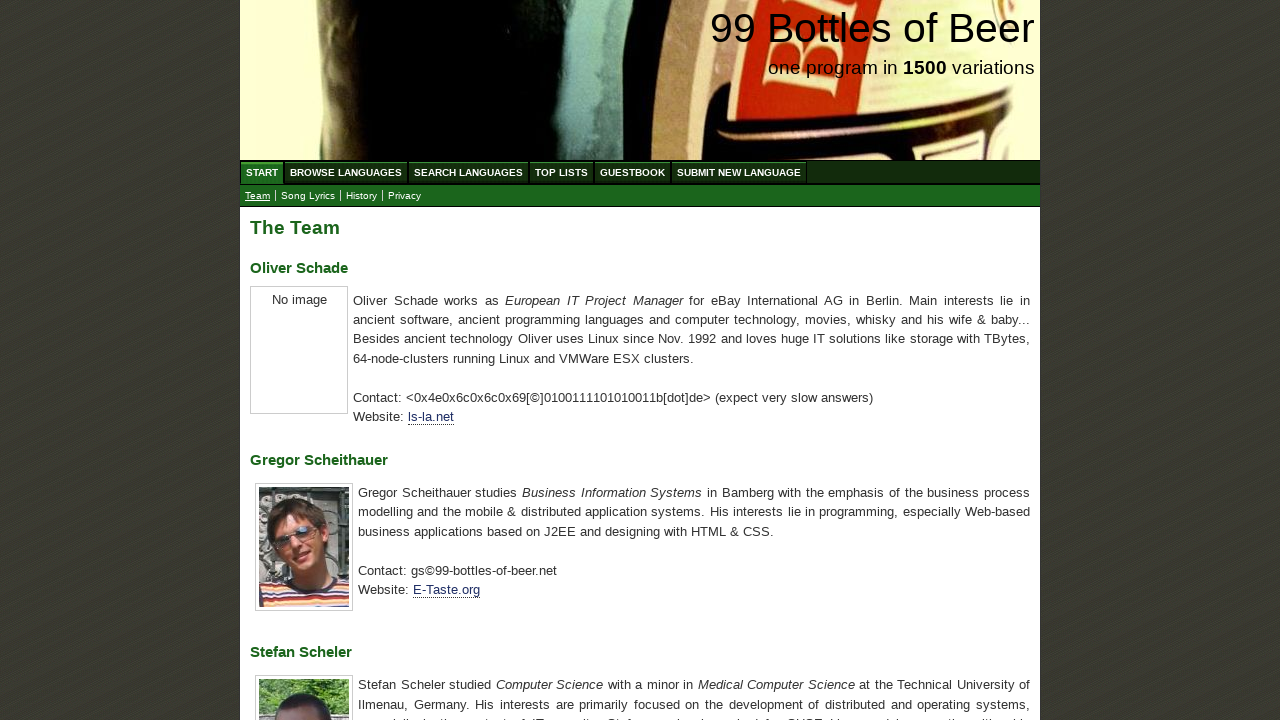

Verified Gregor Scheithauer name is displayed
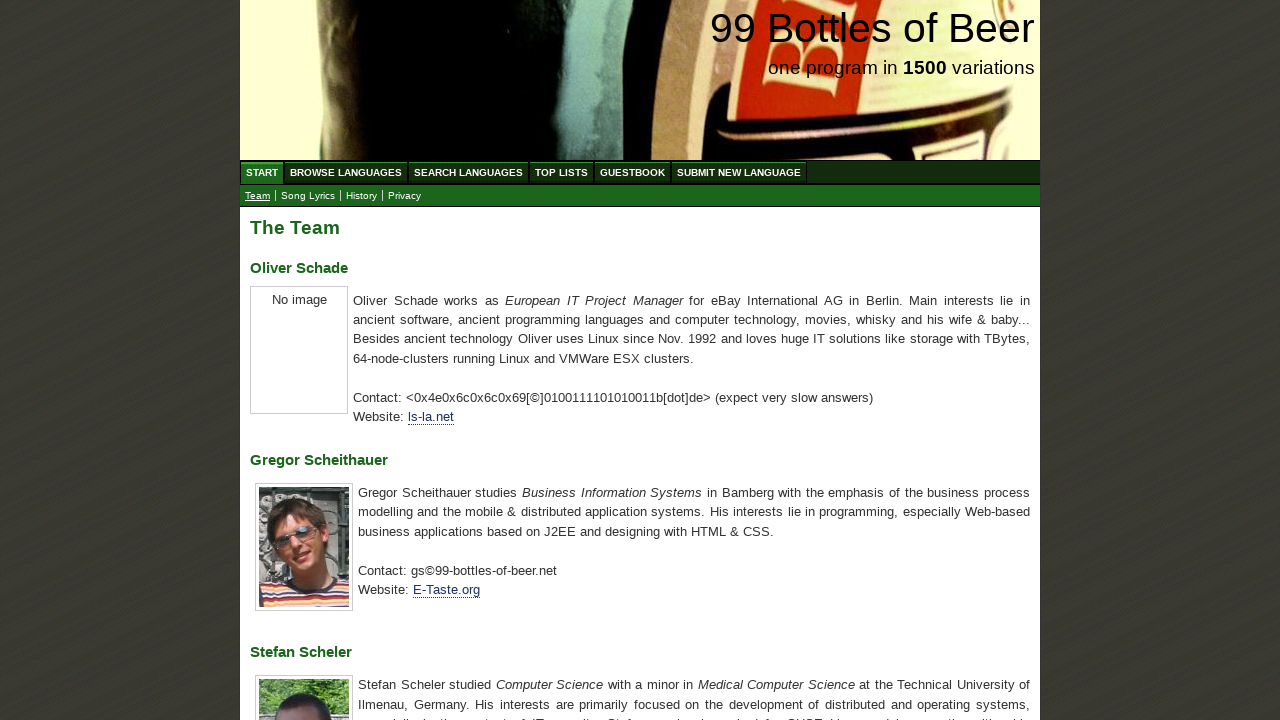

Verified Stefan Scheler name is displayed
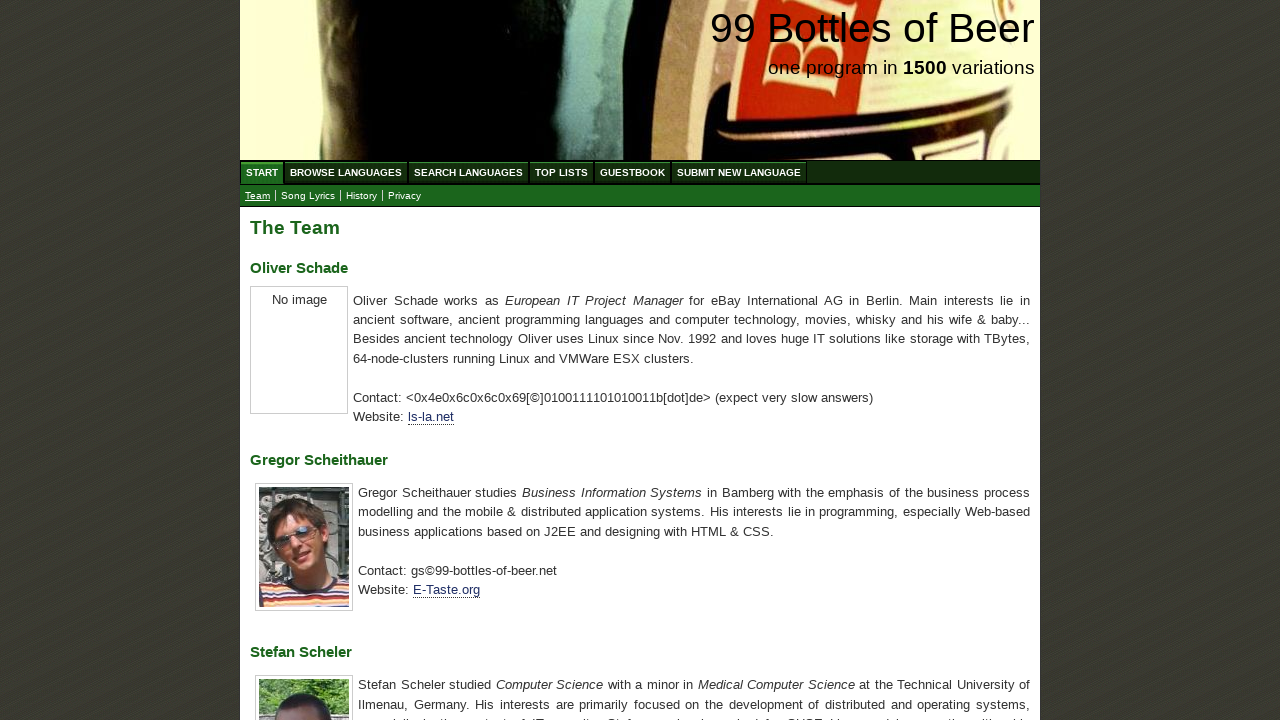

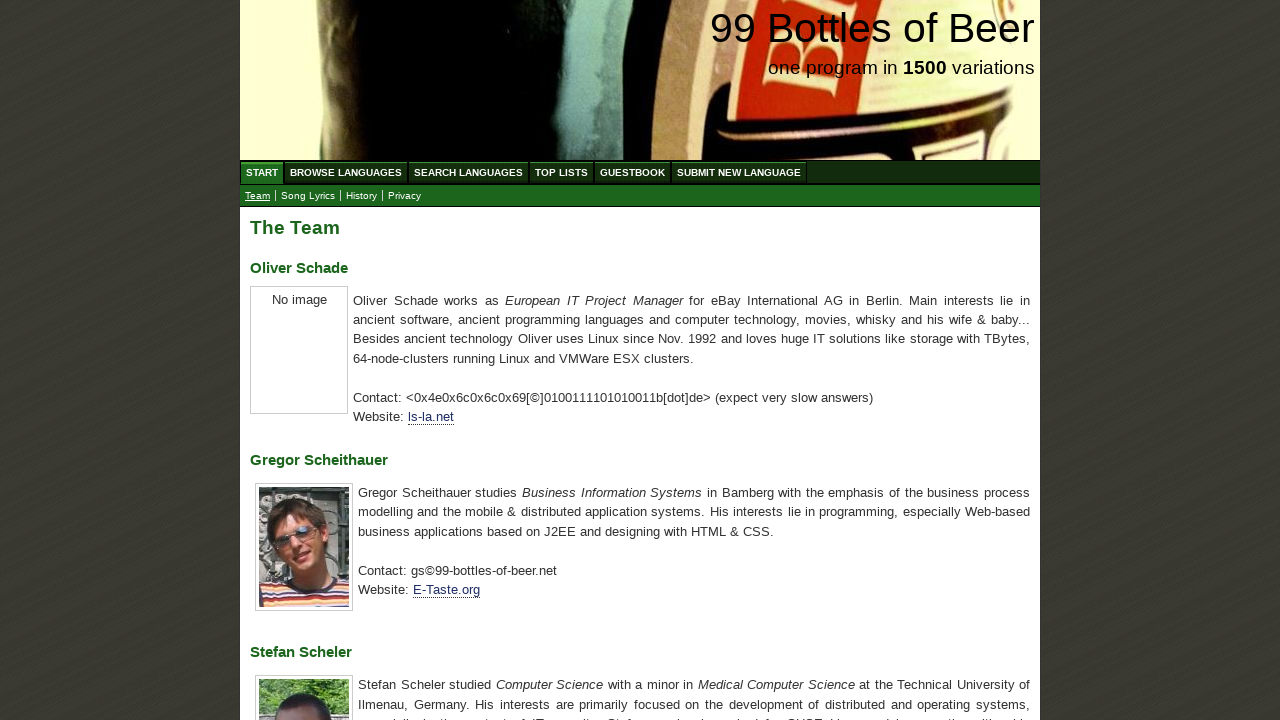